Tests handling of JavaScript alert/dialog popup by clicking a button to trigger the alert and then accepting it

Starting URL: https://www.leafground.com/alert.xhtml

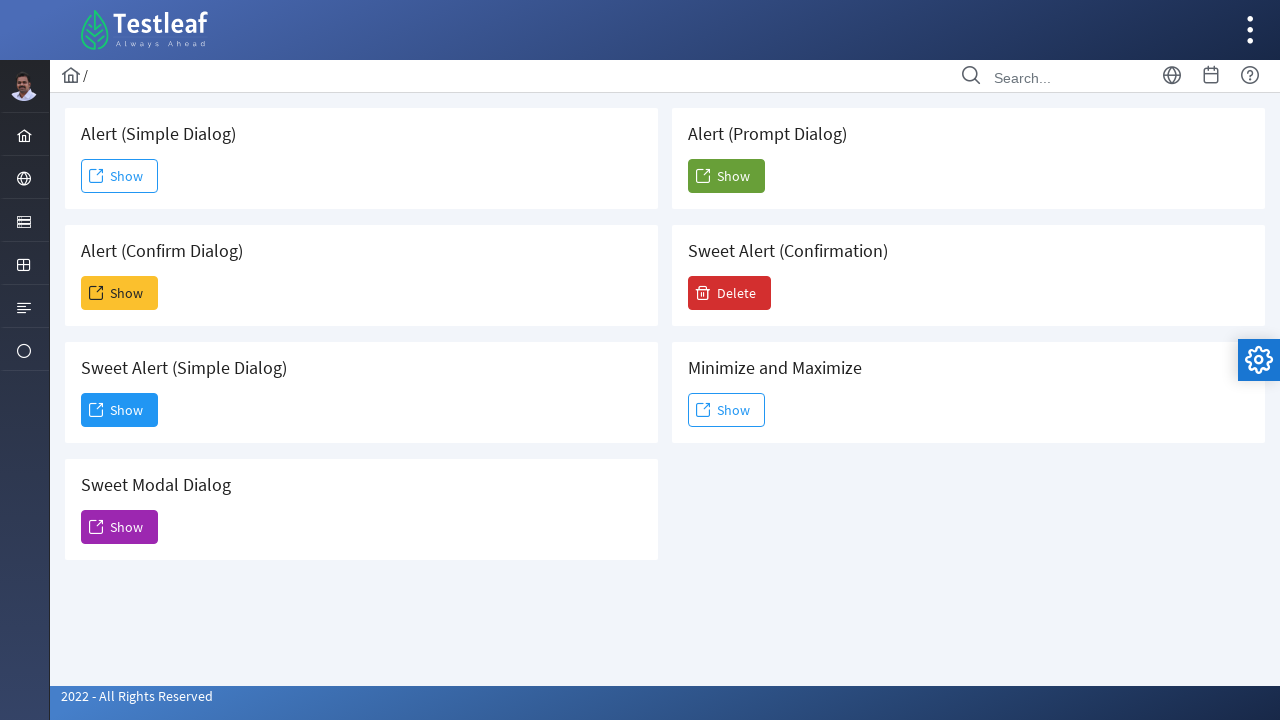

Set up dialog handler to automatically accept dialogs
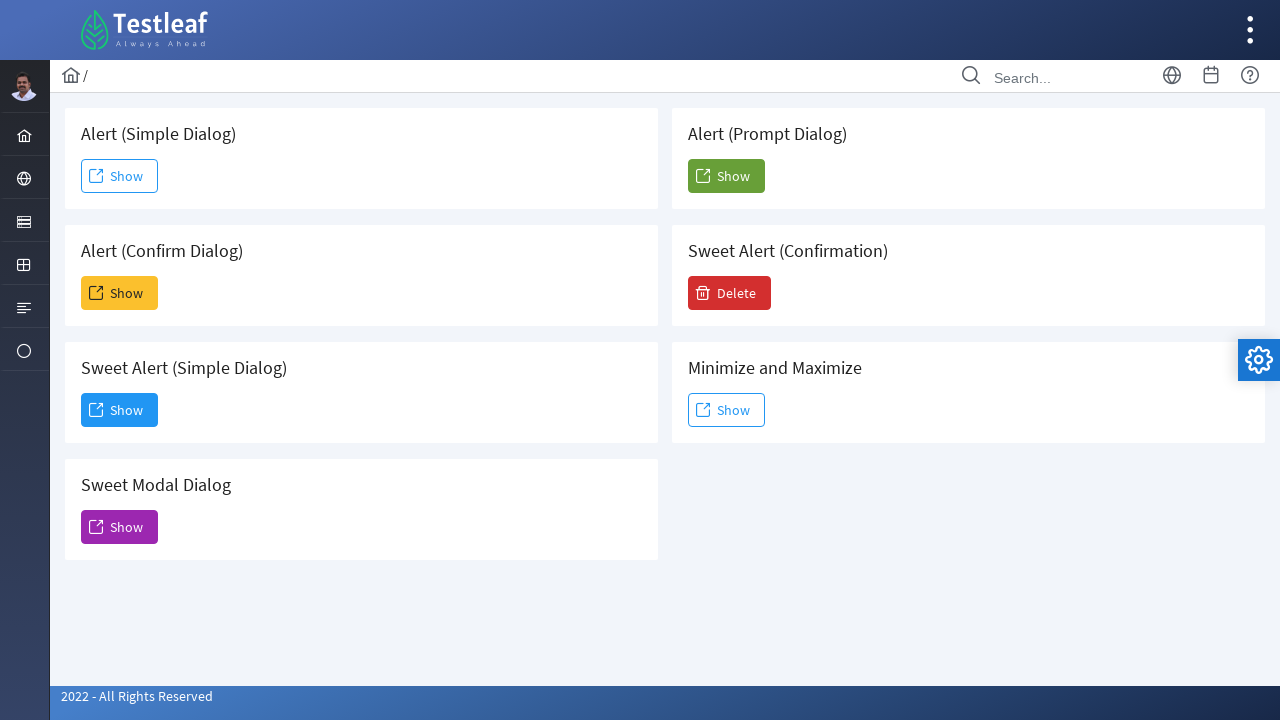

Clicked 'Show' button to trigger JavaScript alert popup at (120, 176) on (//span[text()='Show'])[1]
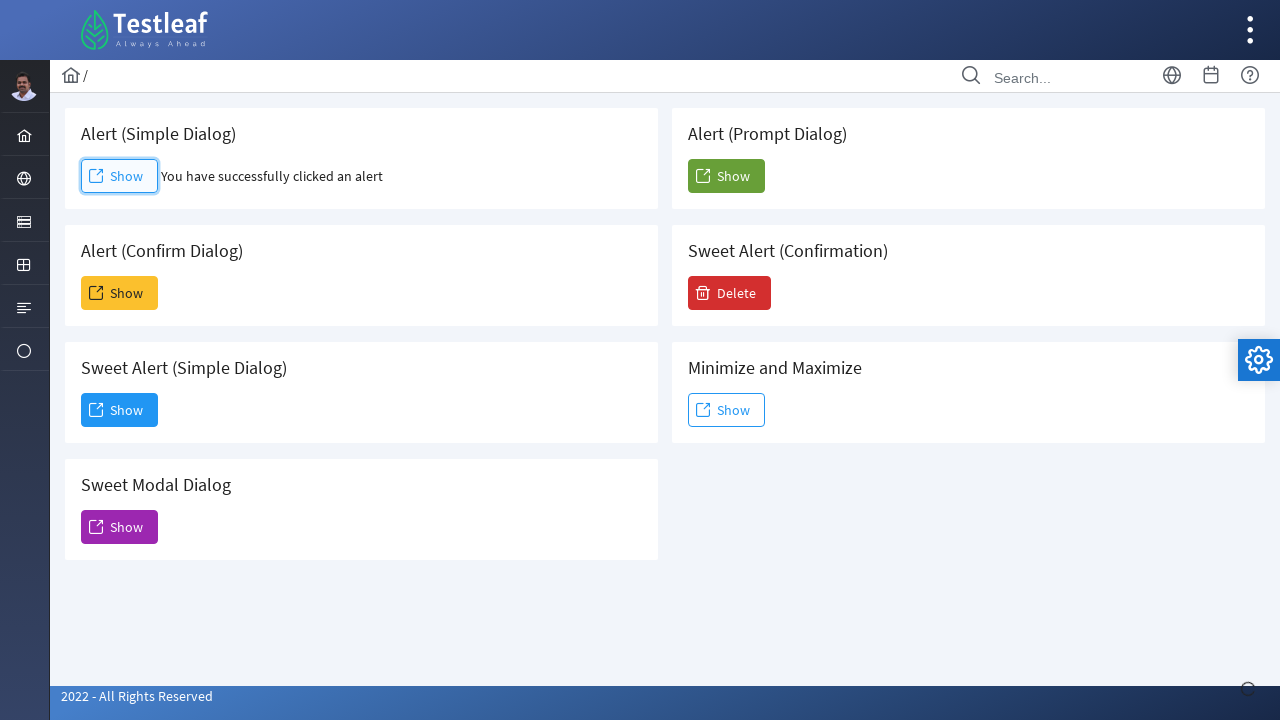

Waited for dialog to be handled and accepted
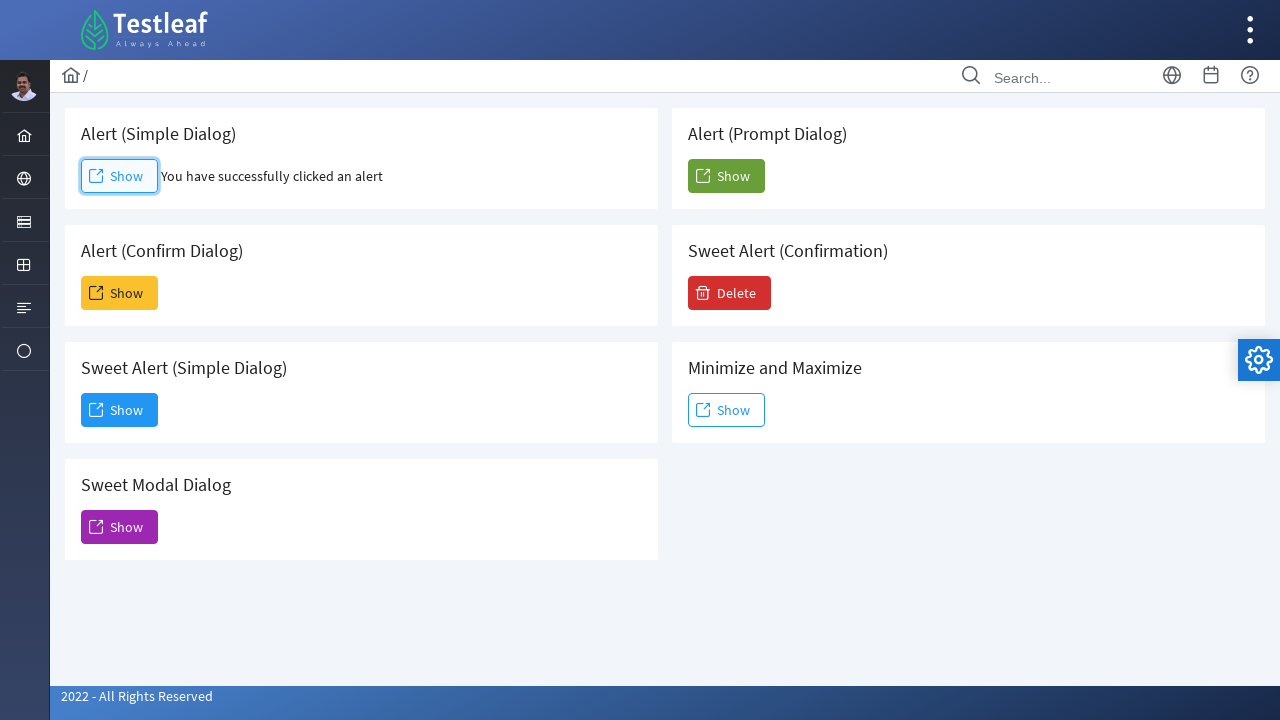

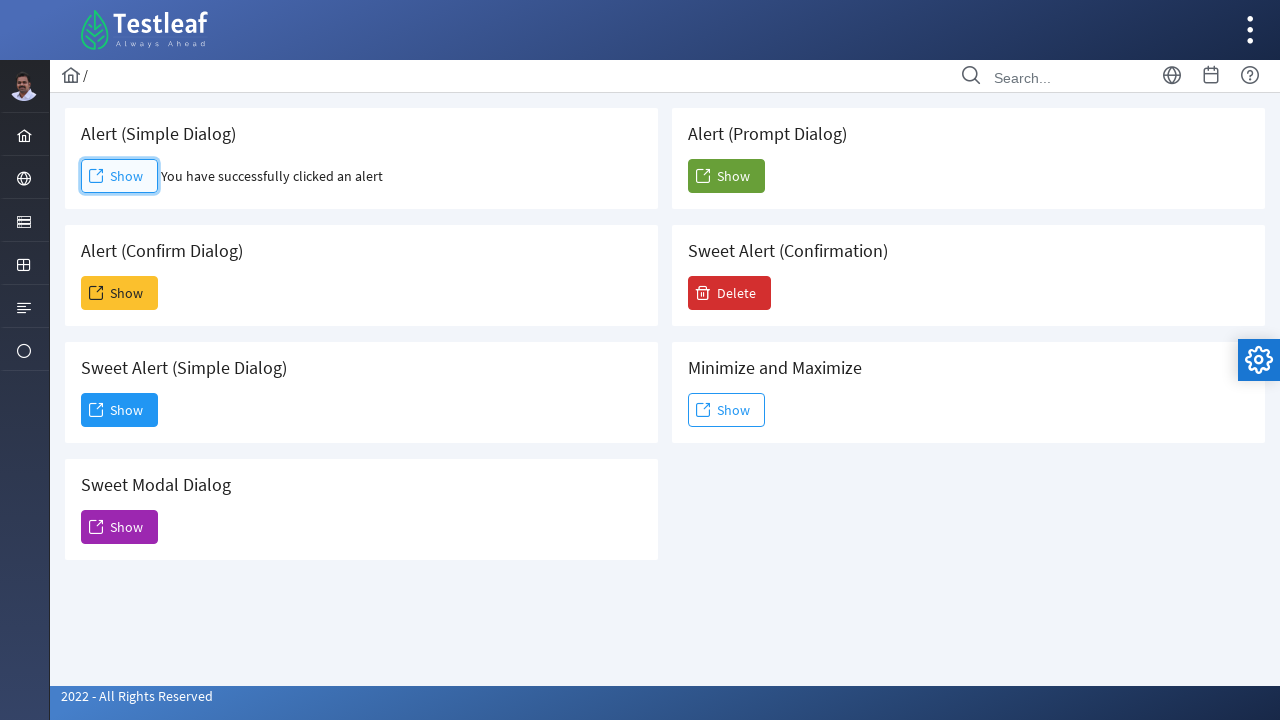